Tests window and tab management by opening new windows/tabs, switching between them, and navigating to different pages

Starting URL: https://the-internet.herokuapp.com/

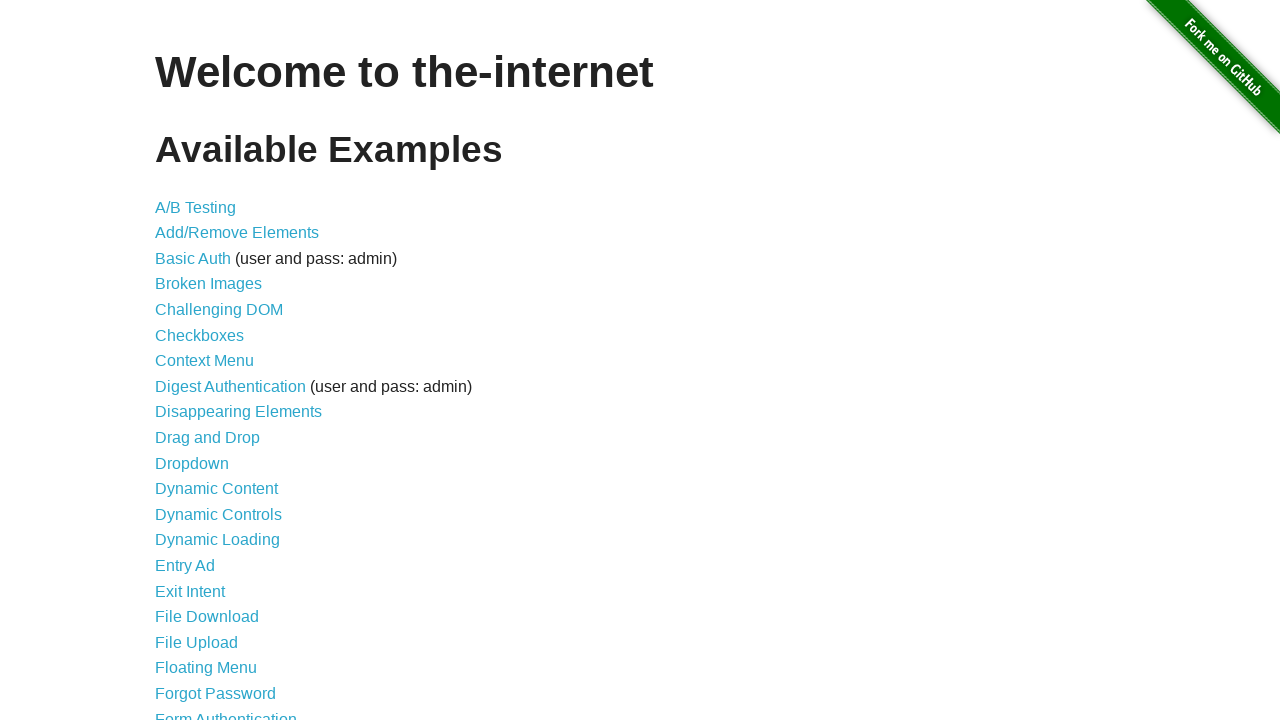

Opened a new tab using context.new_page()
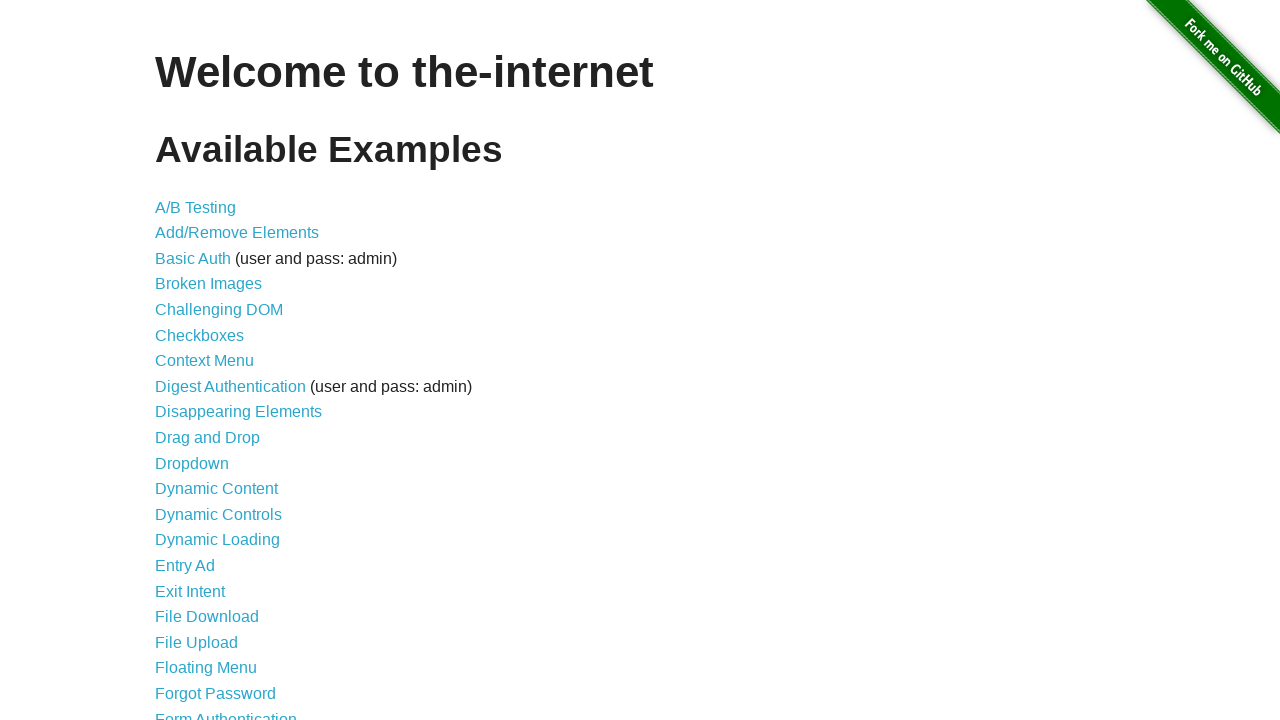

Navigated to hovers page in the new tab
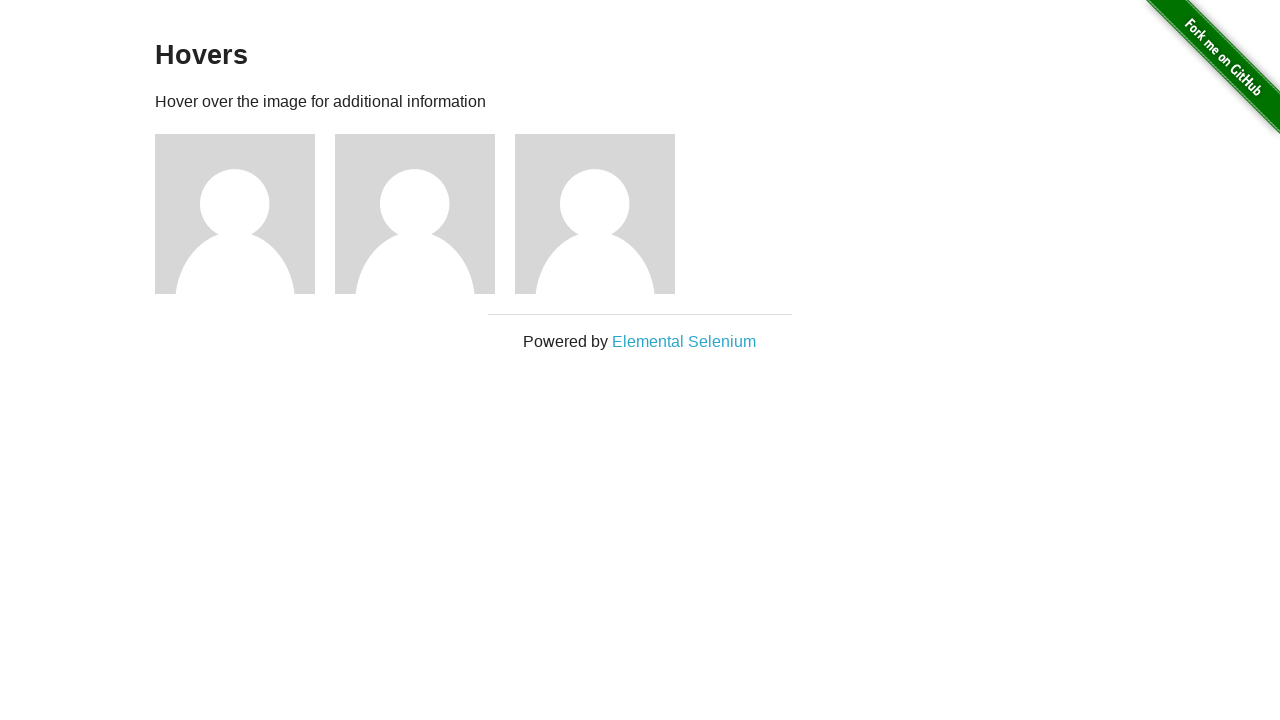

Opened another tab using JavaScript to hovers page
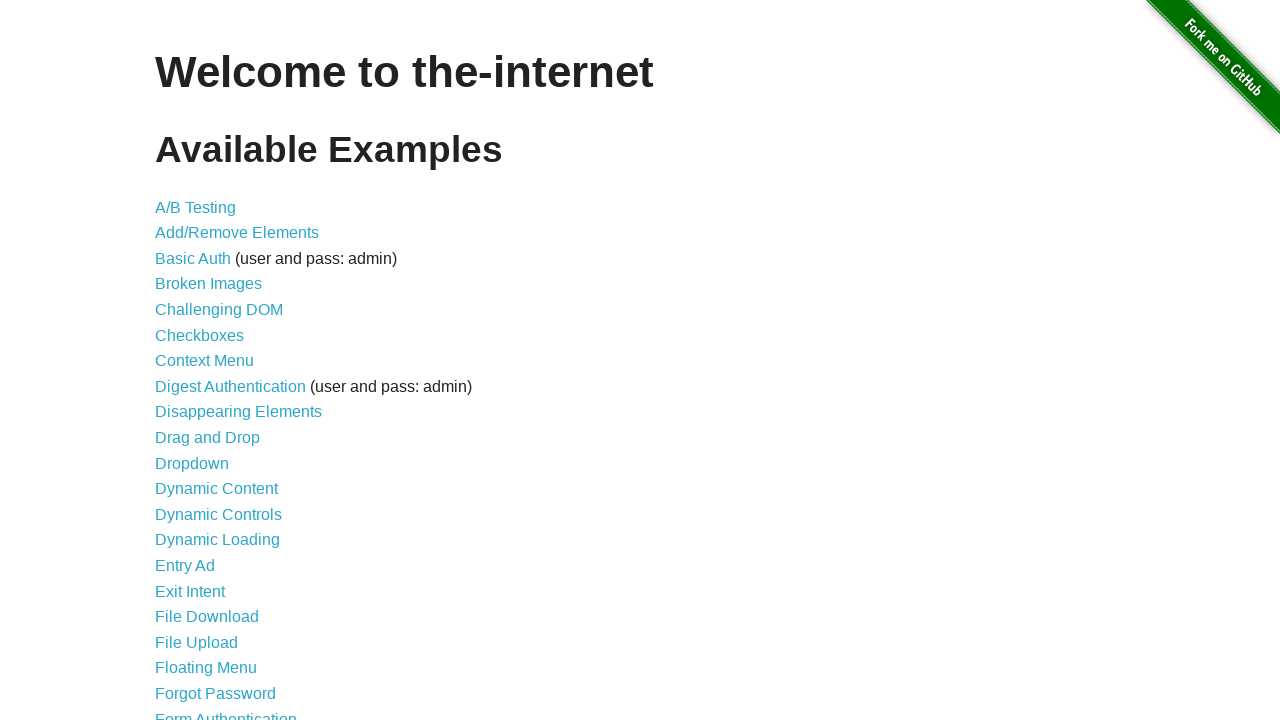

Opened an empty tab using JavaScript
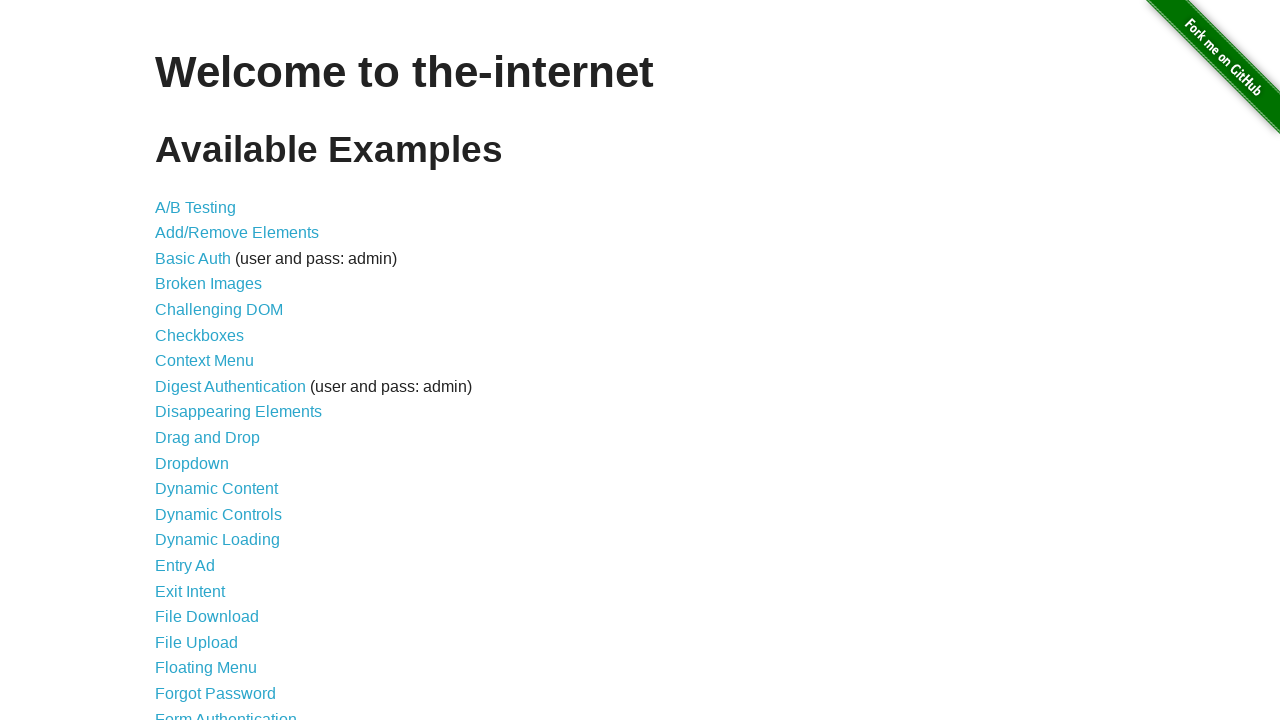

Closed the new_page tab
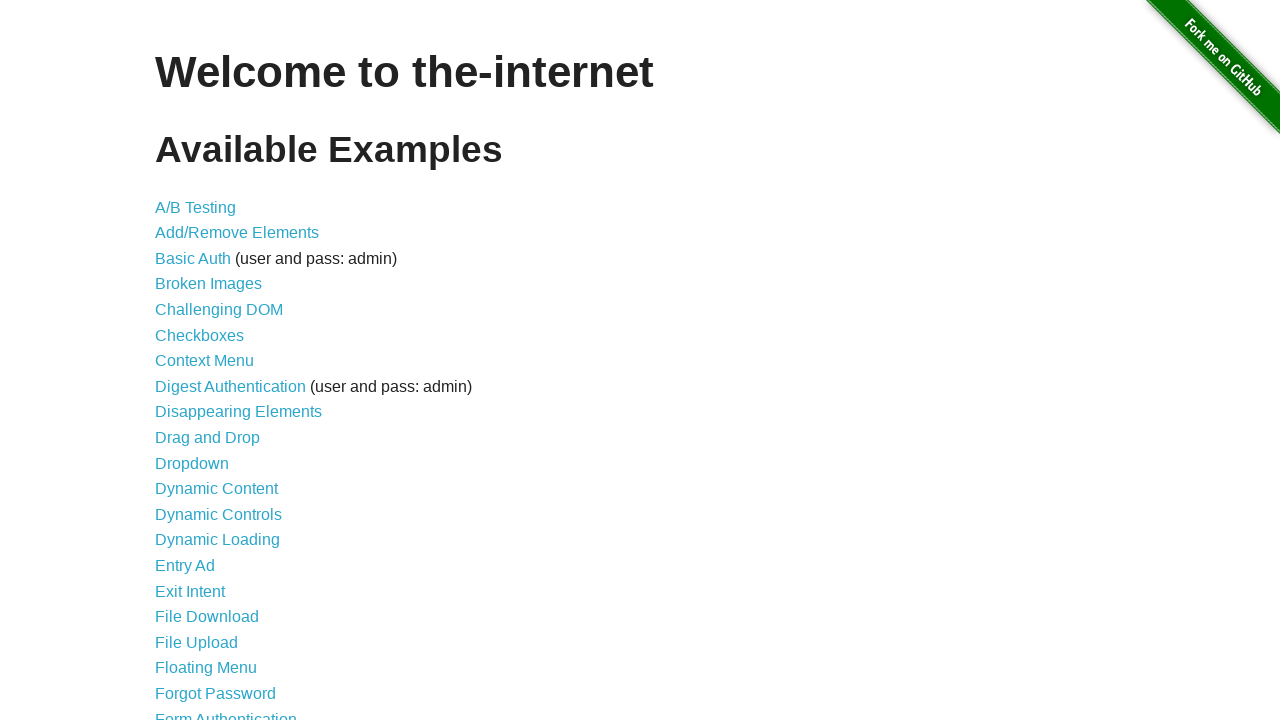

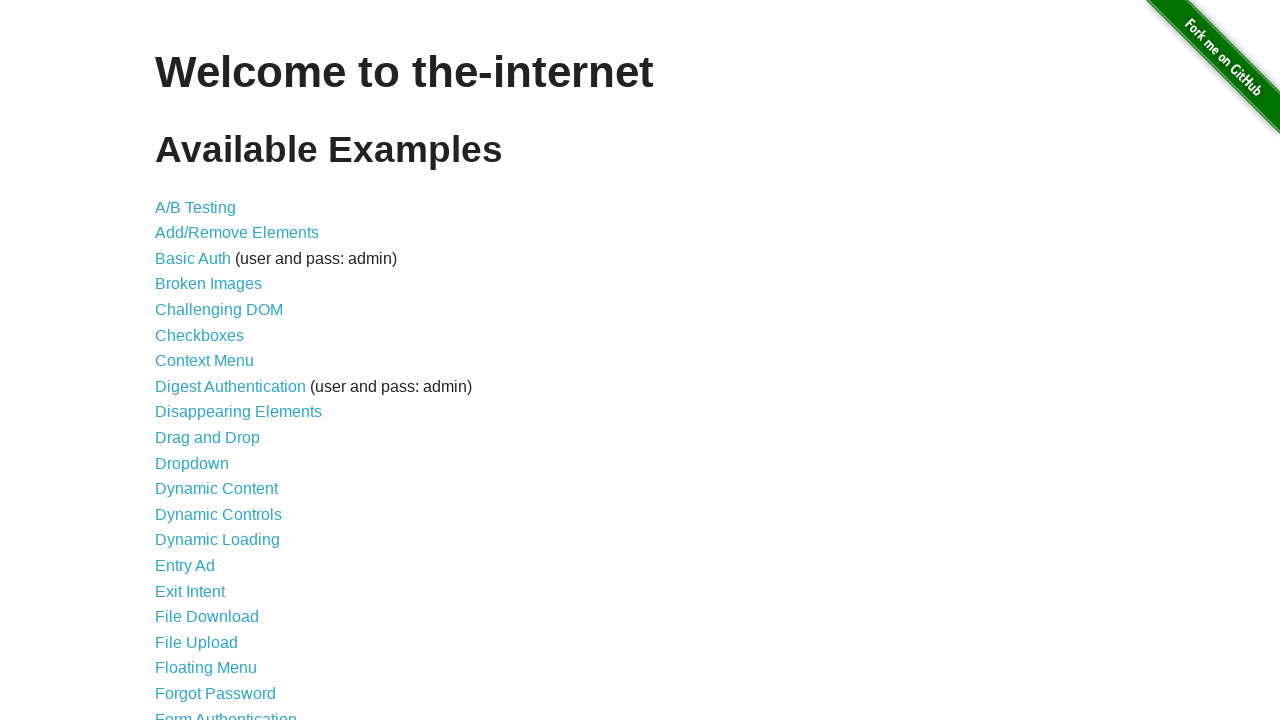